Tests dropdown selection functionality by navigating to the dropdown page and selecting different options multiple times.

Starting URL: https://the-internet.herokuapp.com/

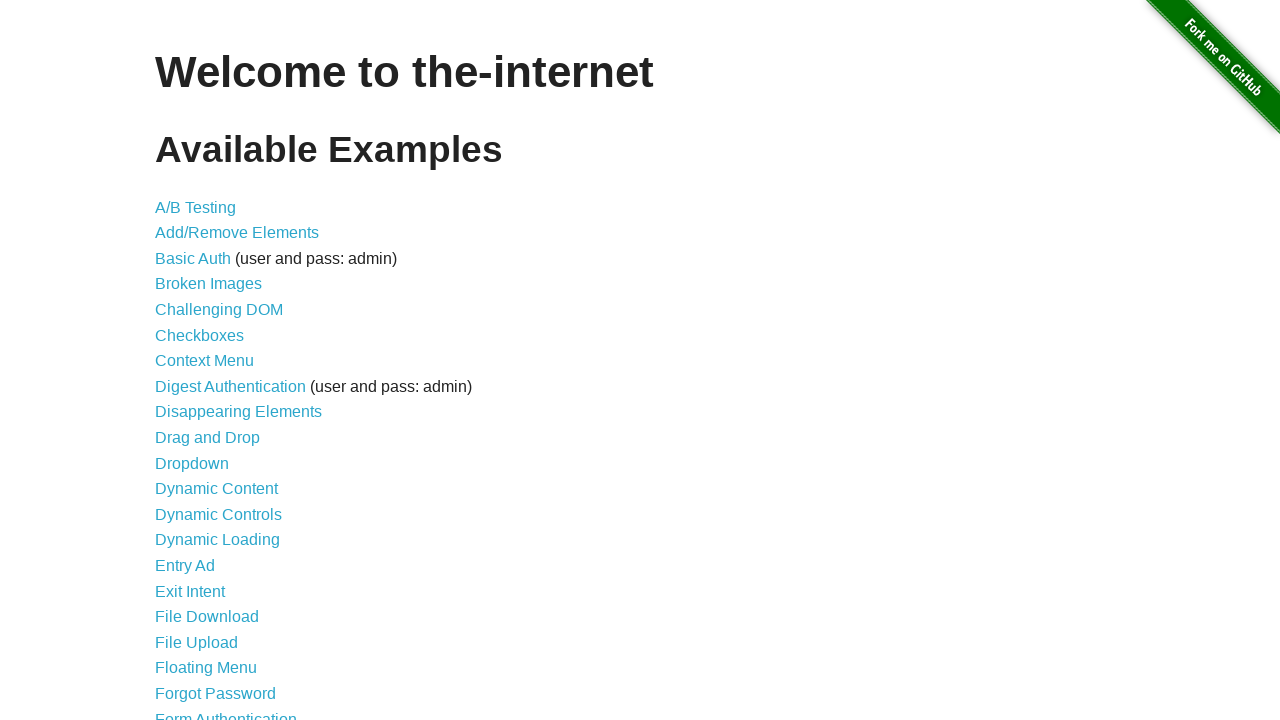

Clicked on Dropdown link at (192, 463) on xpath=//*[contains(text(),'Dropdown')]
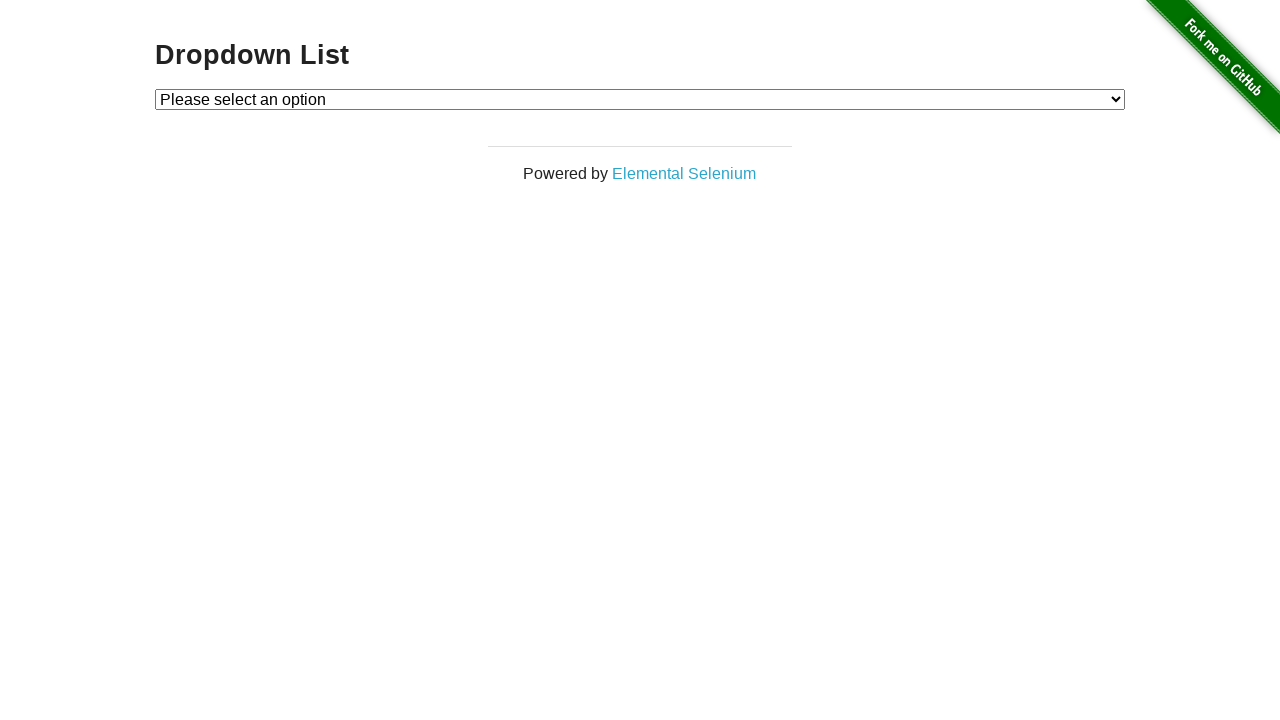

Waited for dropdown page to load (URL verified)
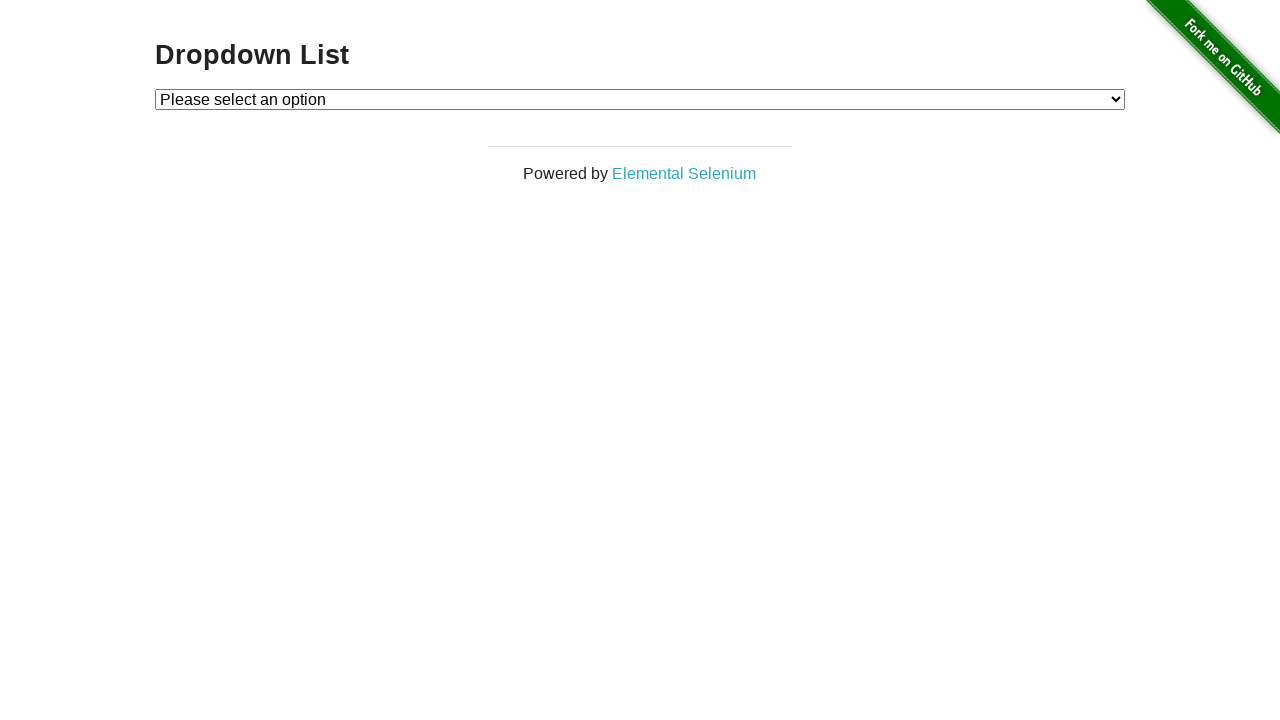

Waited for page header element to be visible
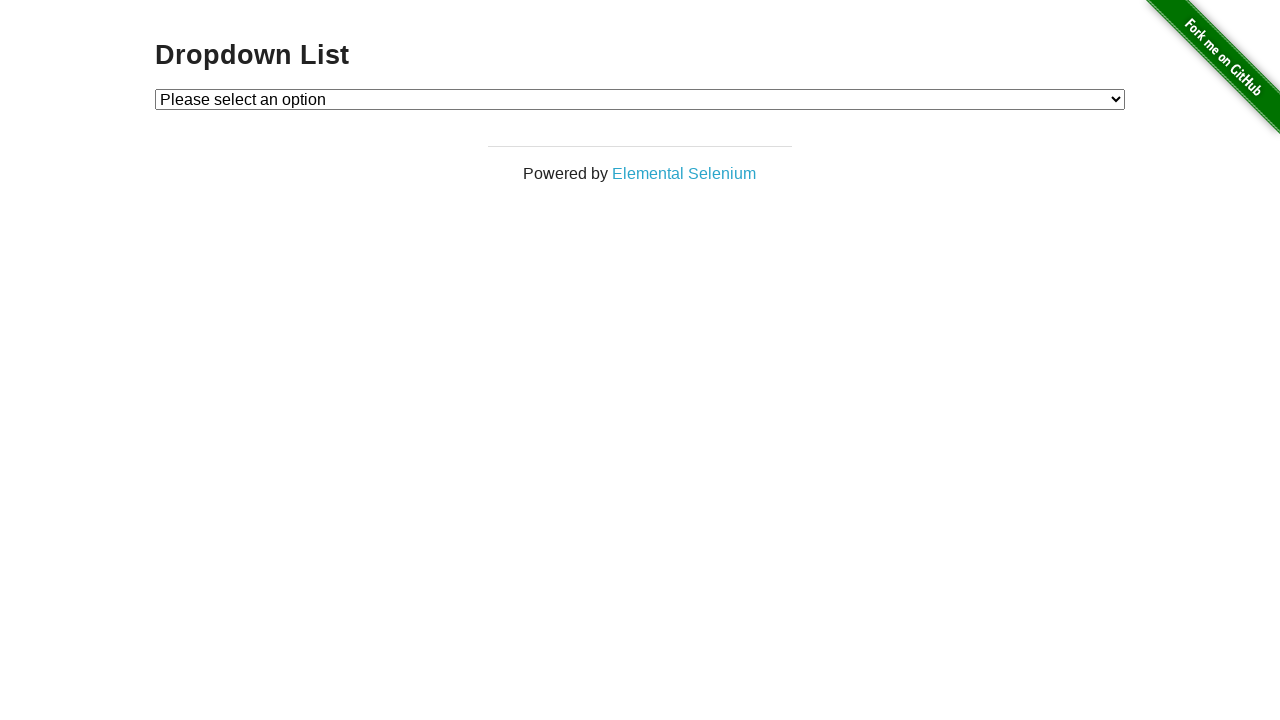

Selected Option 1 from dropdown by label on #dropdown
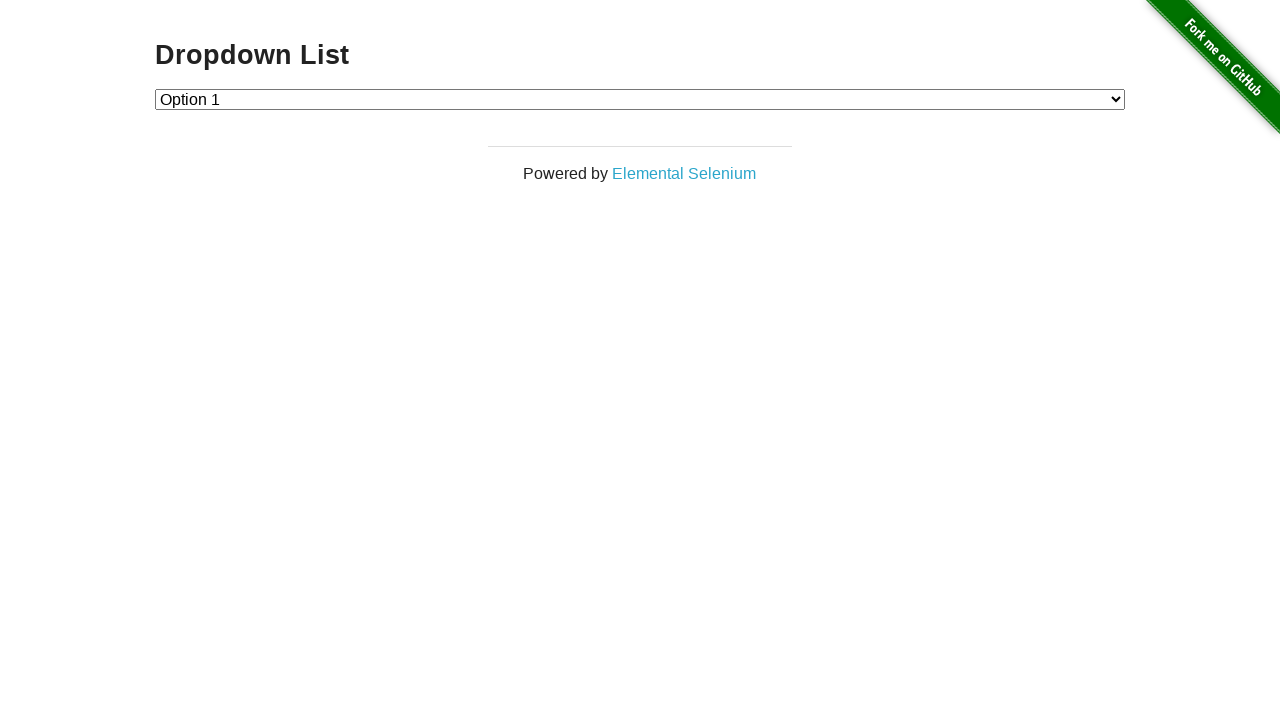

Selected option at index 2 from dropdown on #dropdown
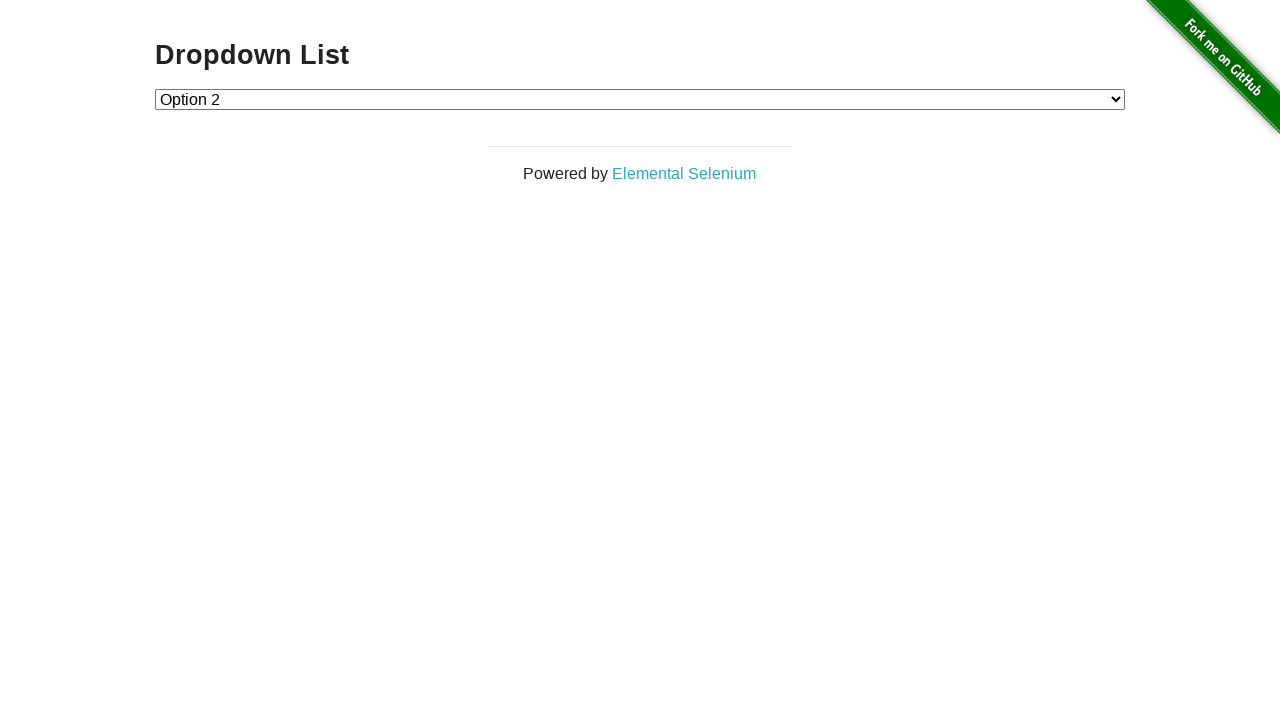

Selected option at index 1 from dropdown on #dropdown
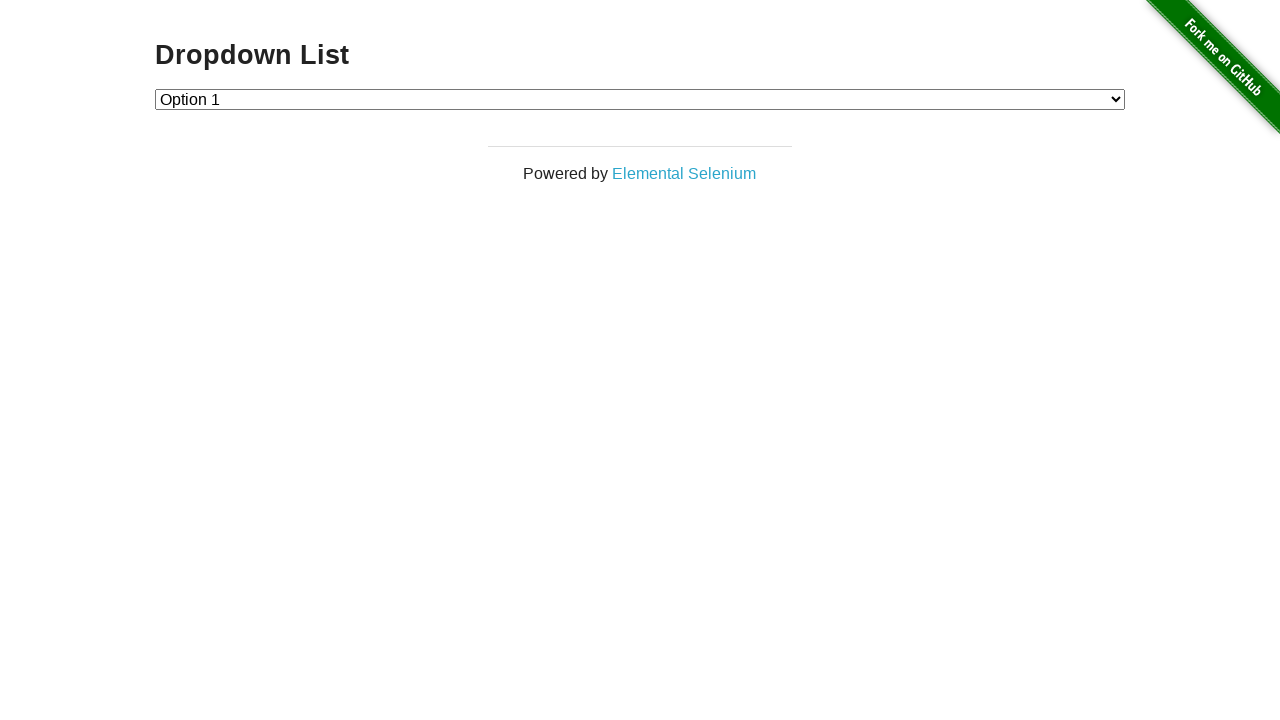

Selected option at index 2 from dropdown again on #dropdown
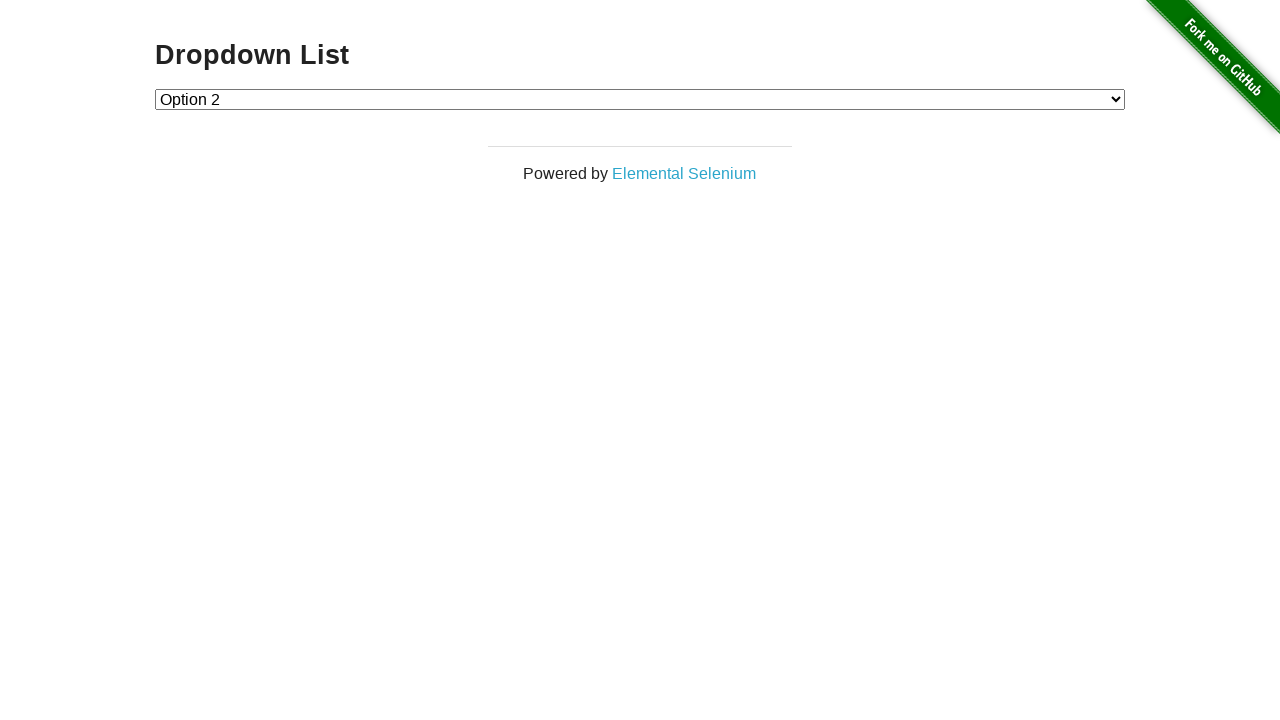

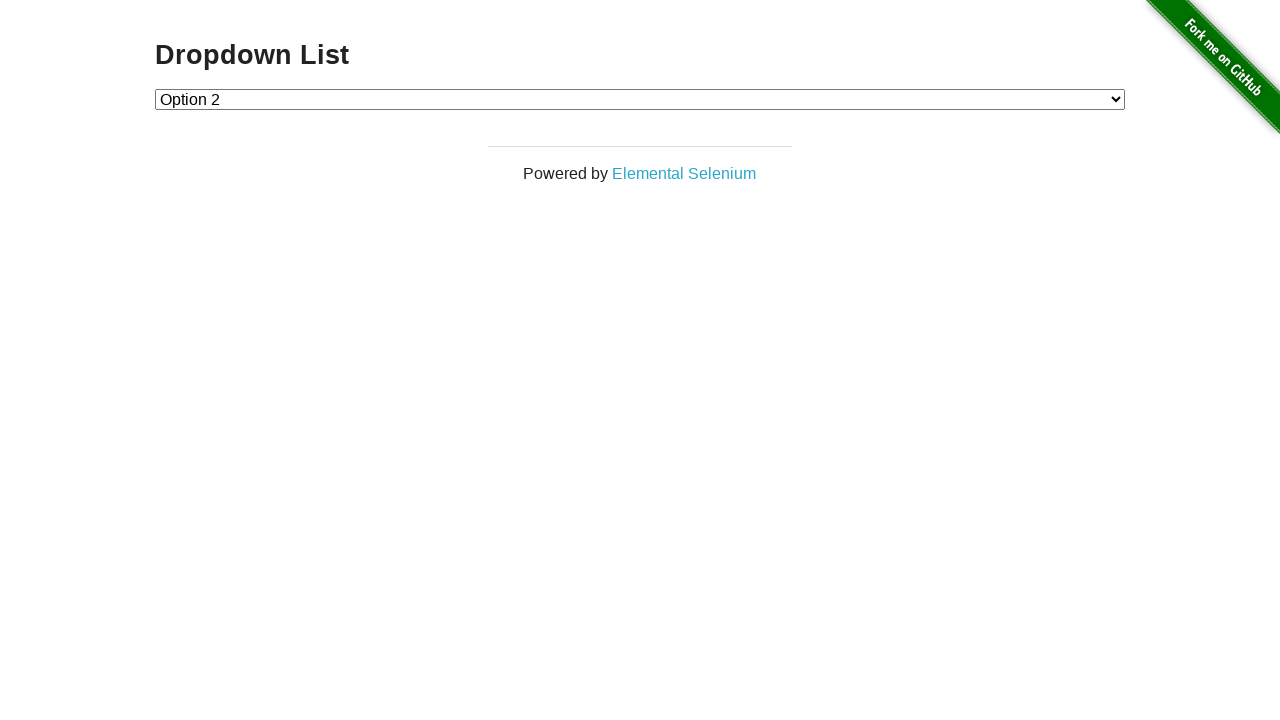